Tests the Olympic Sports button on the analyze features page

Starting URL: https://neuronpedia.org/gemma-scope#analyze

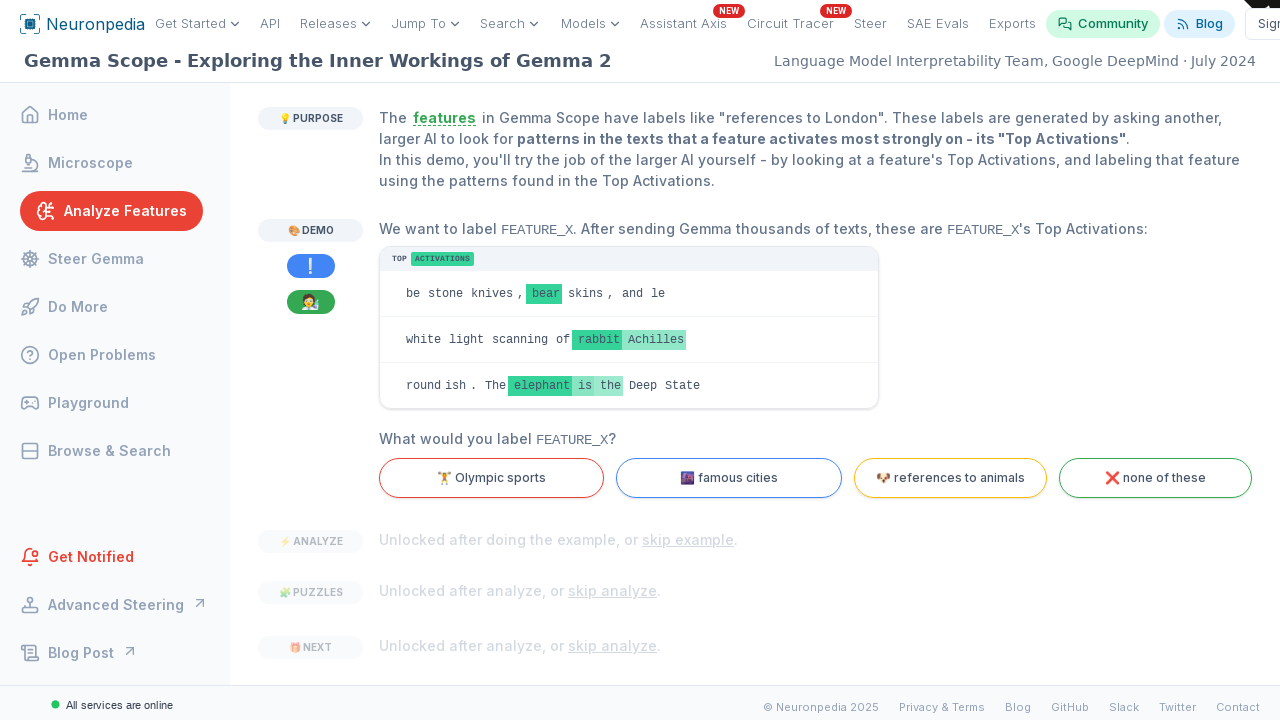

Clicked the Olympic Sports button at (492, 478) on button[value="sports"]
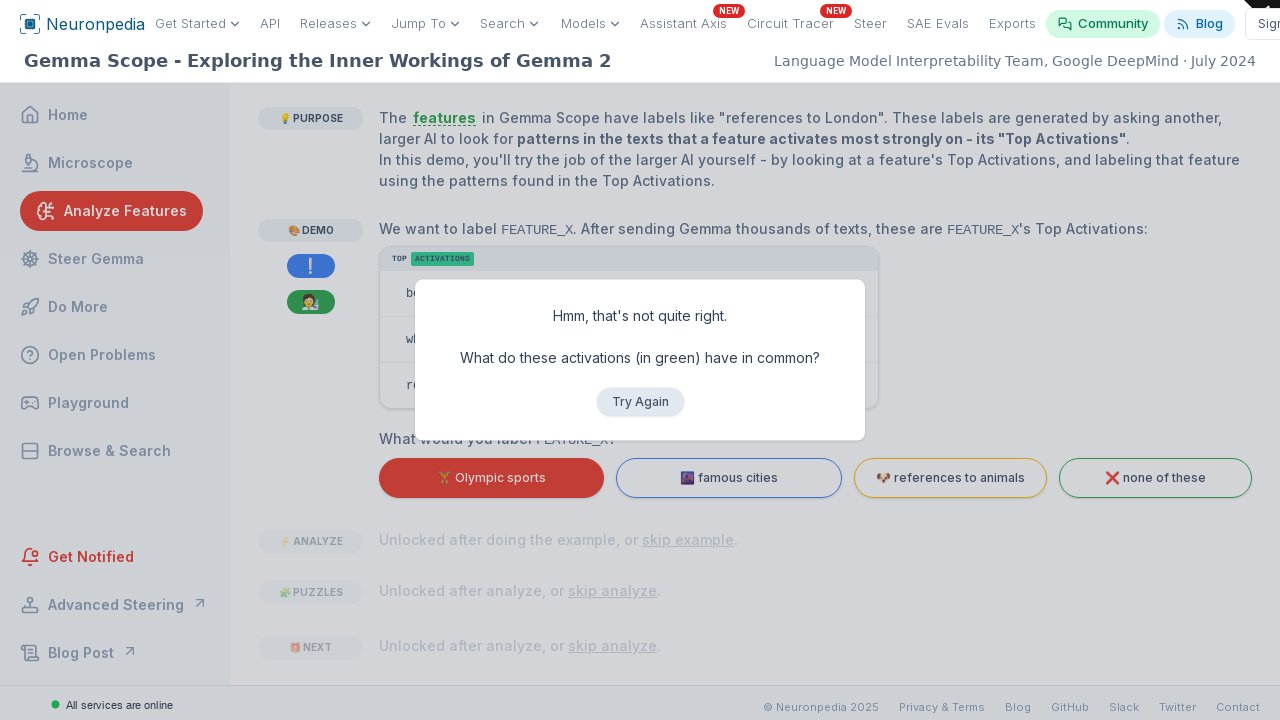

Verified the common features question appeared after clicking Olympic Sports button
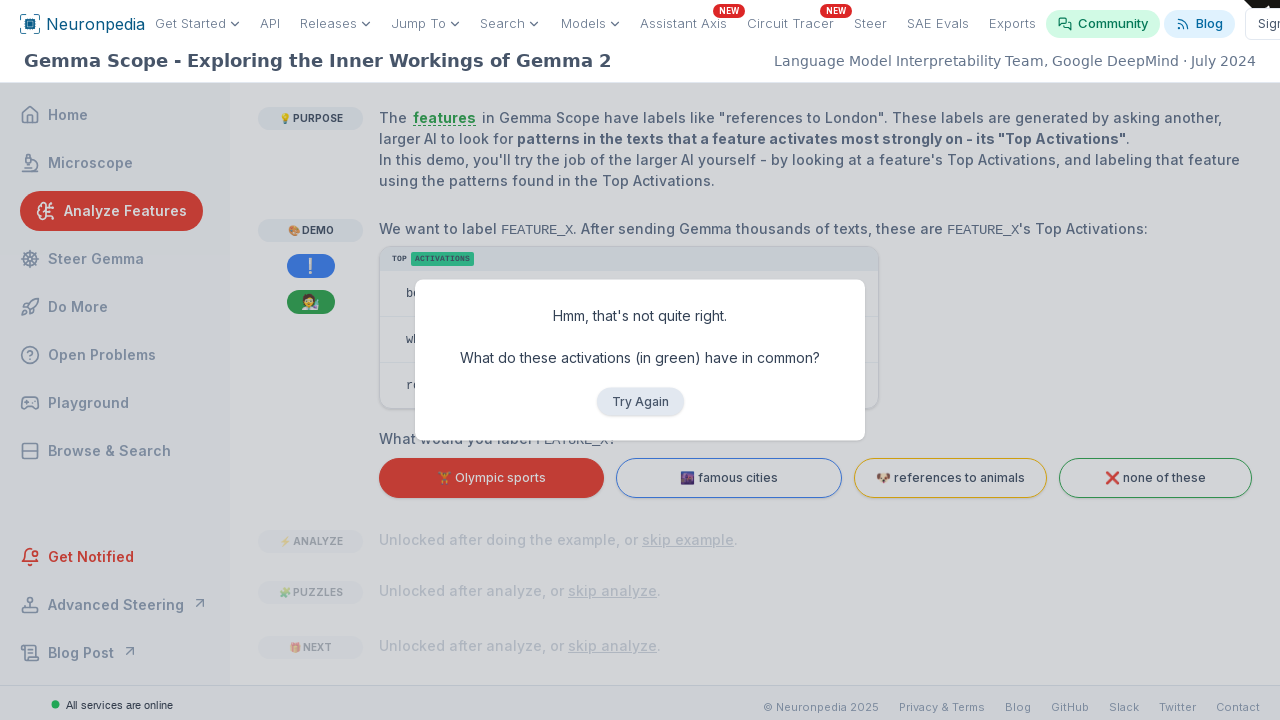

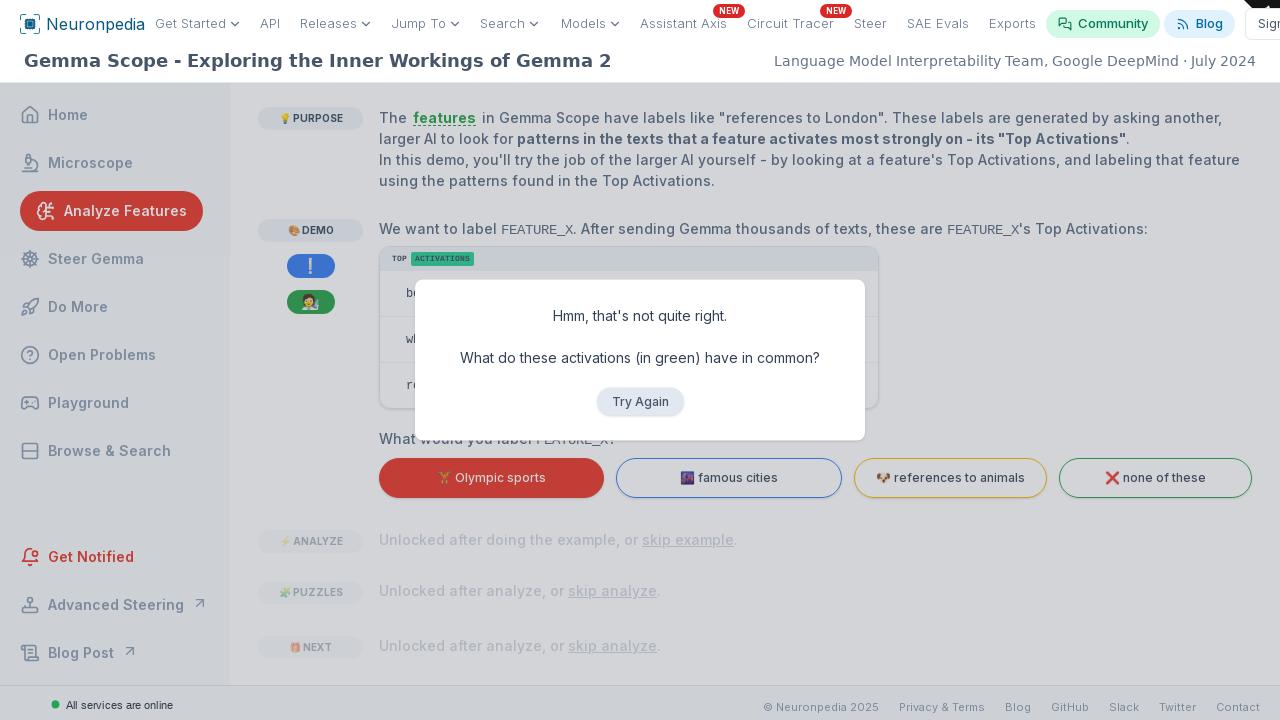